Tests navigation to the FAQ page by clicking the sidebar link and verifying the URL and page header.

Starting URL: https://docs.qameta.io/allure-testops/

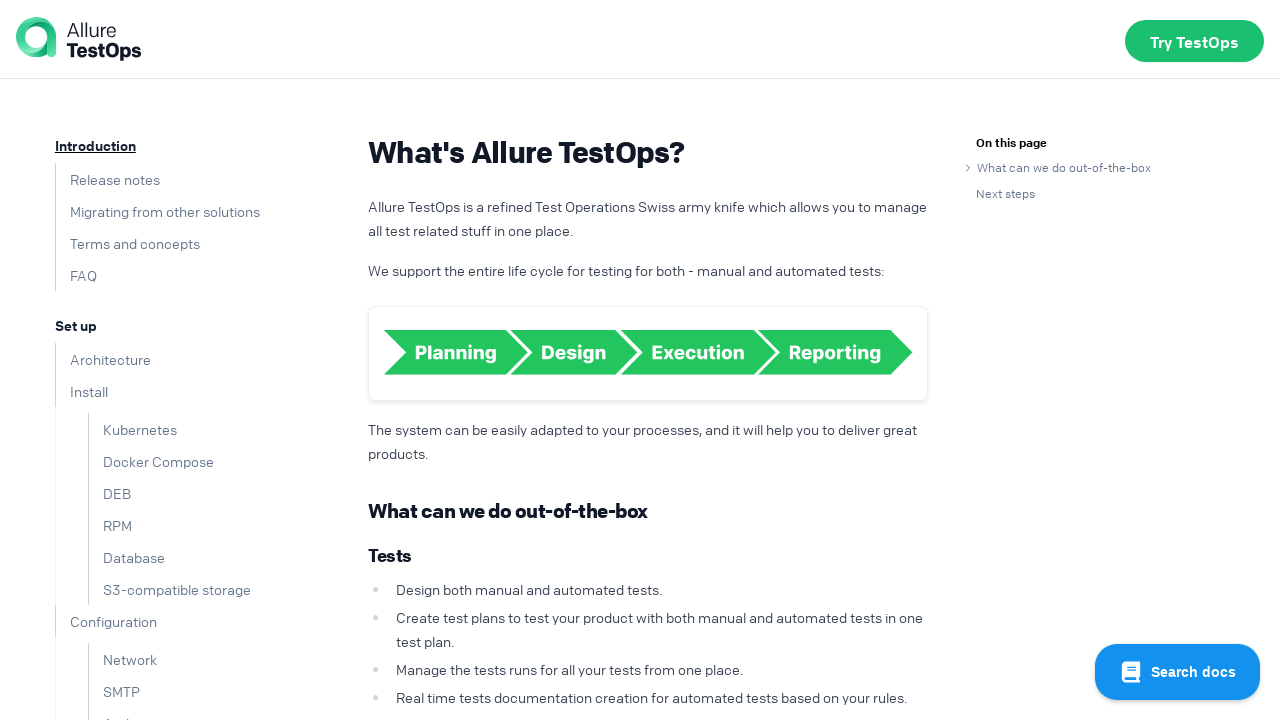

Clicked FAQ link in the sidebar at (76, 275) on text=FAQ
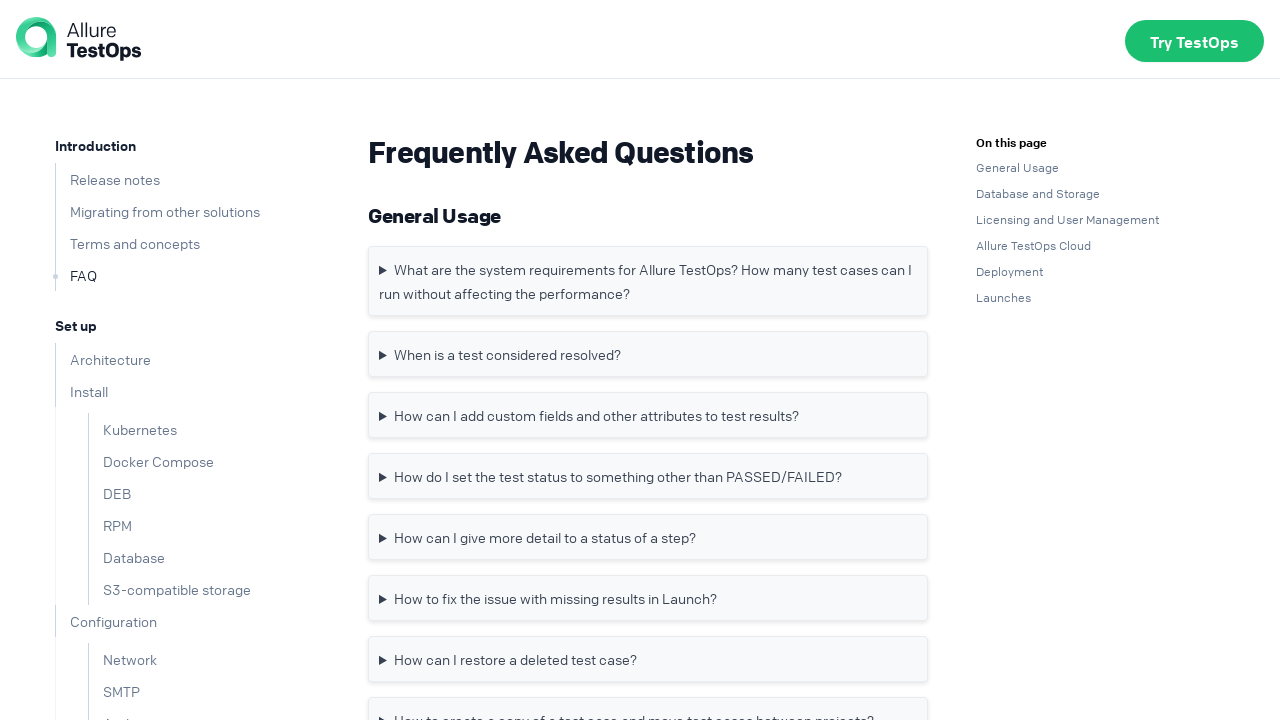

Verified URL contains 'faq'
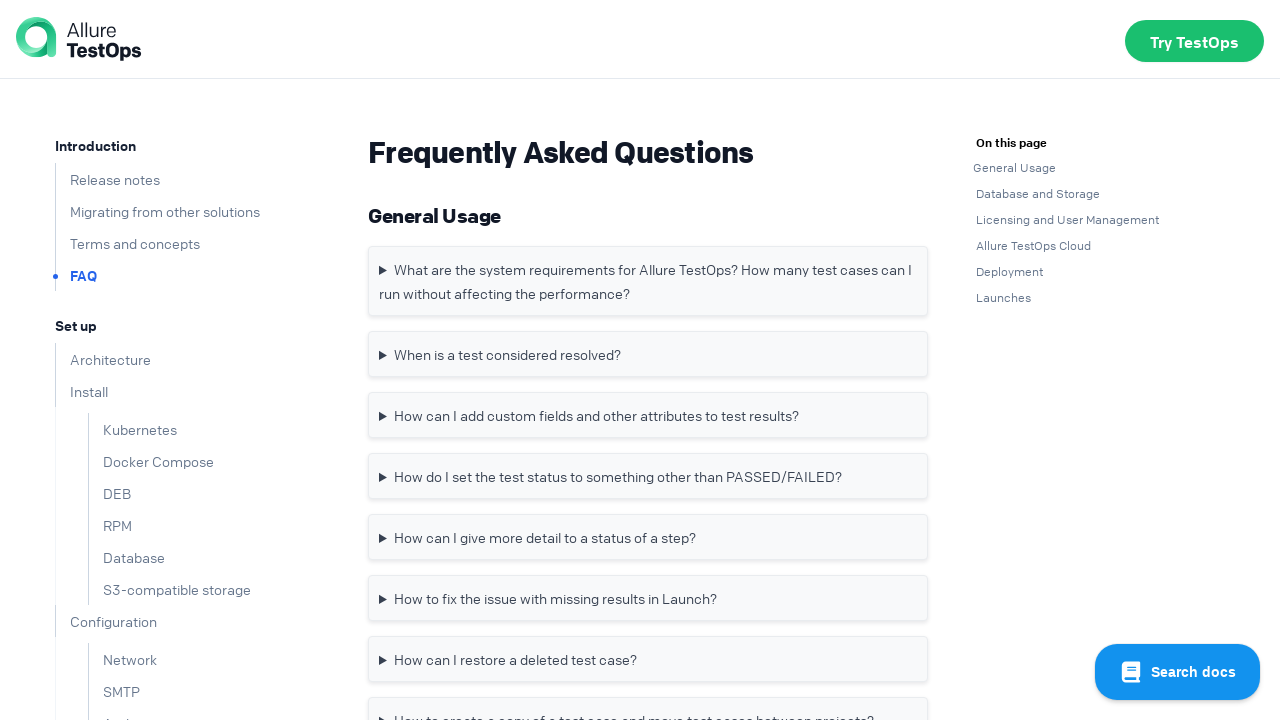

Verified page header displays 'Frequently Asked Questions'
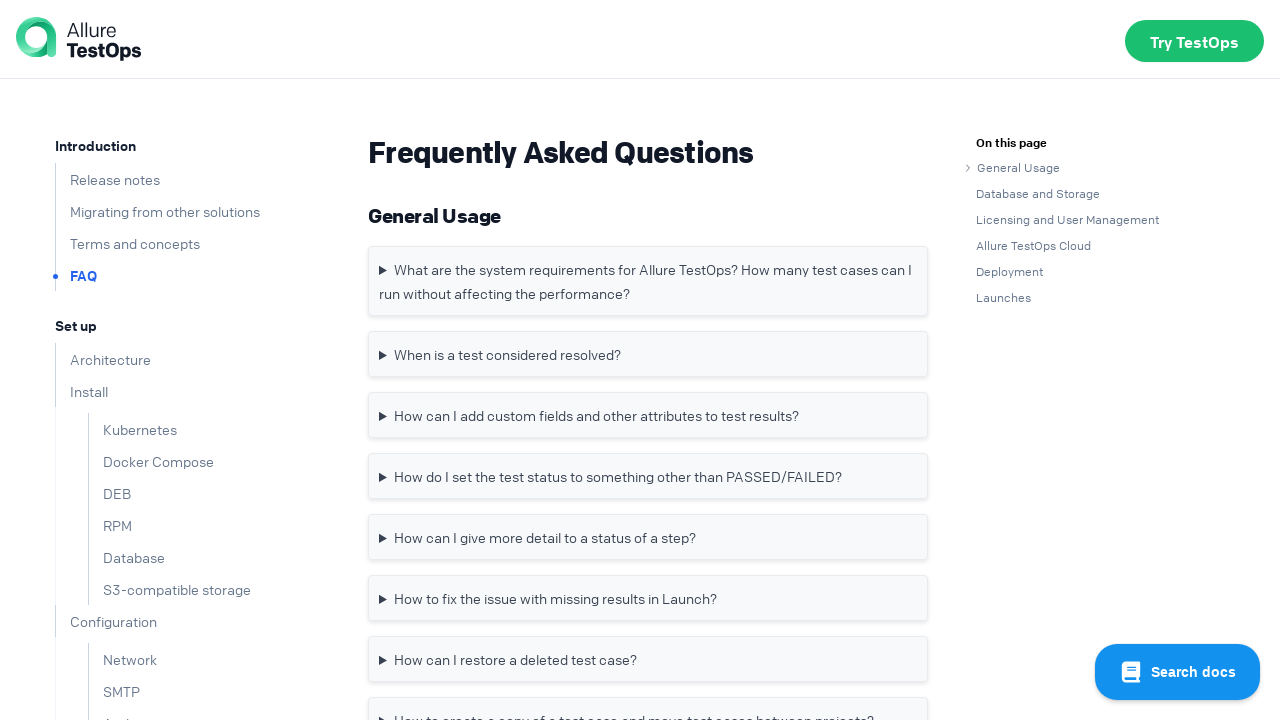

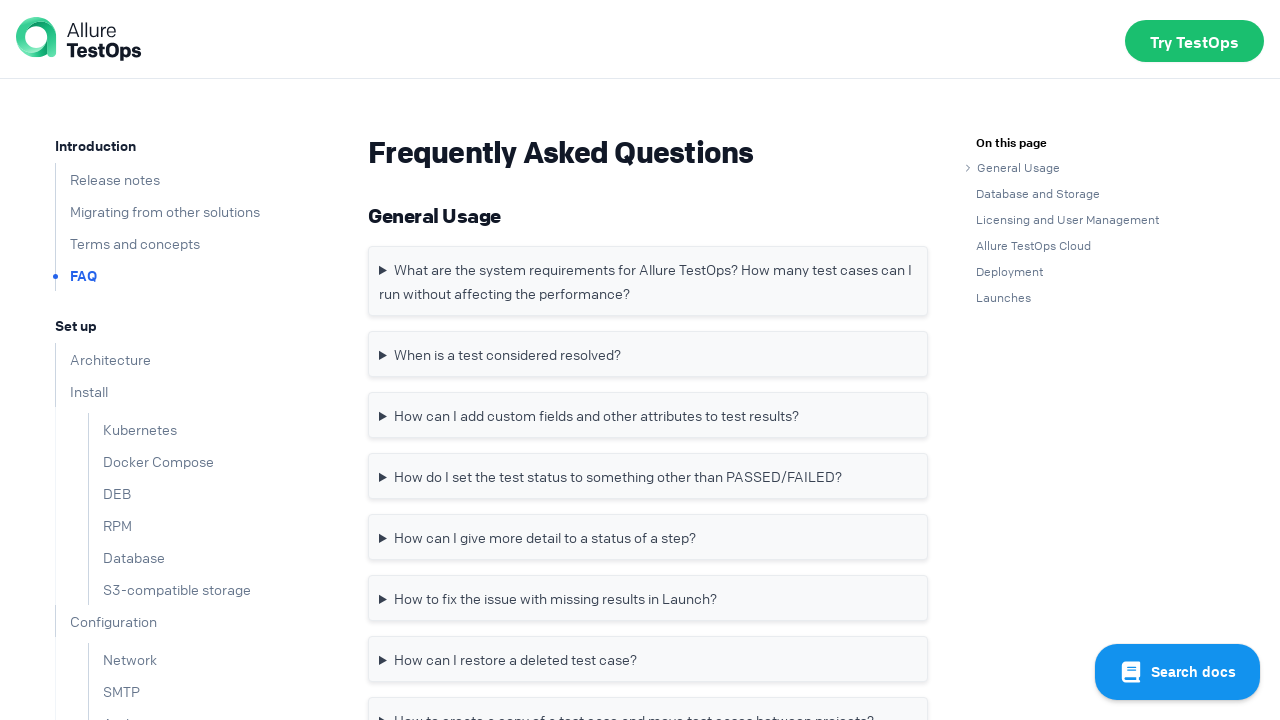